Tests registration form by filling in first name, last name, and email fields, then submitting and verifying success message

Starting URL: http://suninjuly.github.io/registration1.html

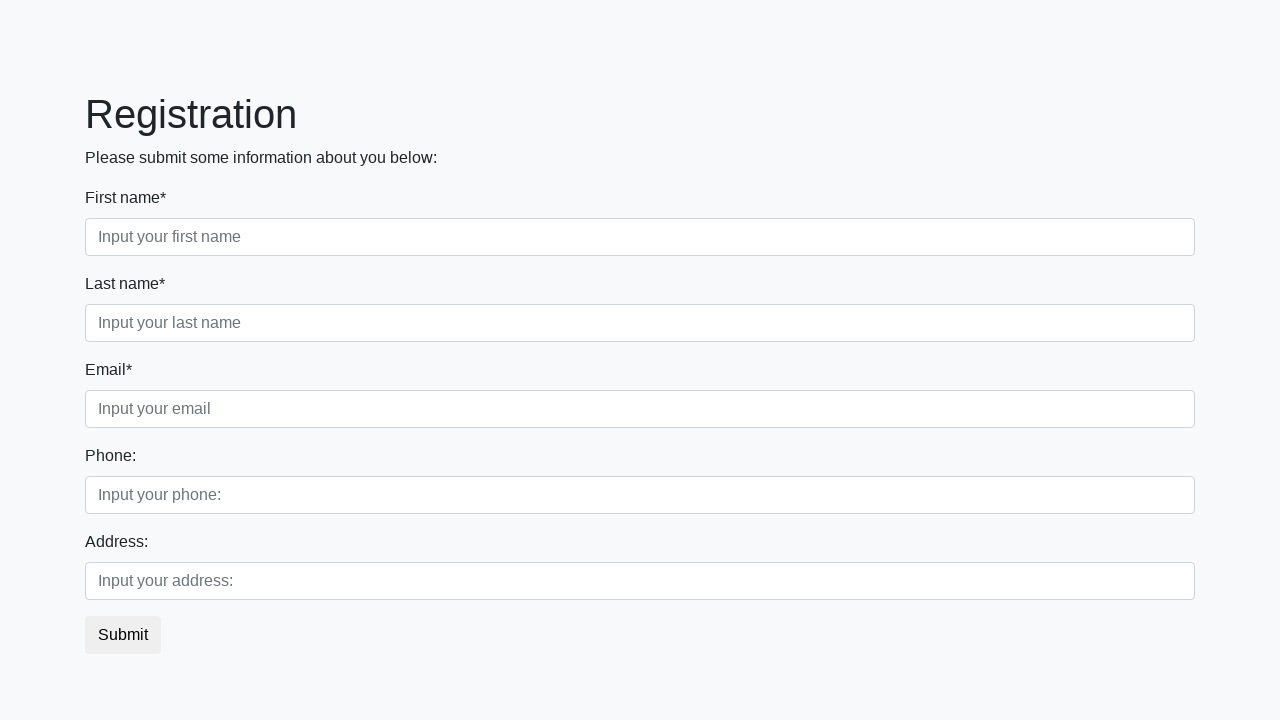

Filled first name field with 'Michael' on //div[@class='first_block']/div[1]/input[1]
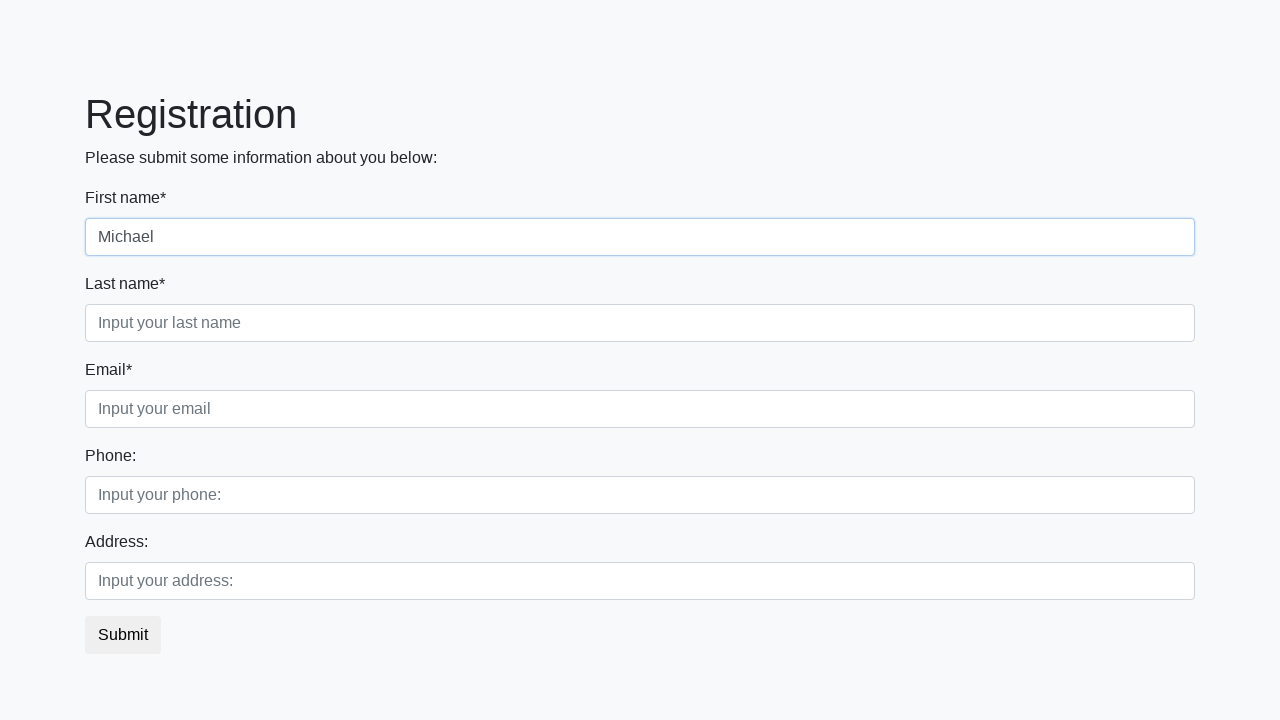

Filled last name field with 'Jackson' on //div[@class='first_block']/div[2]/input[1]
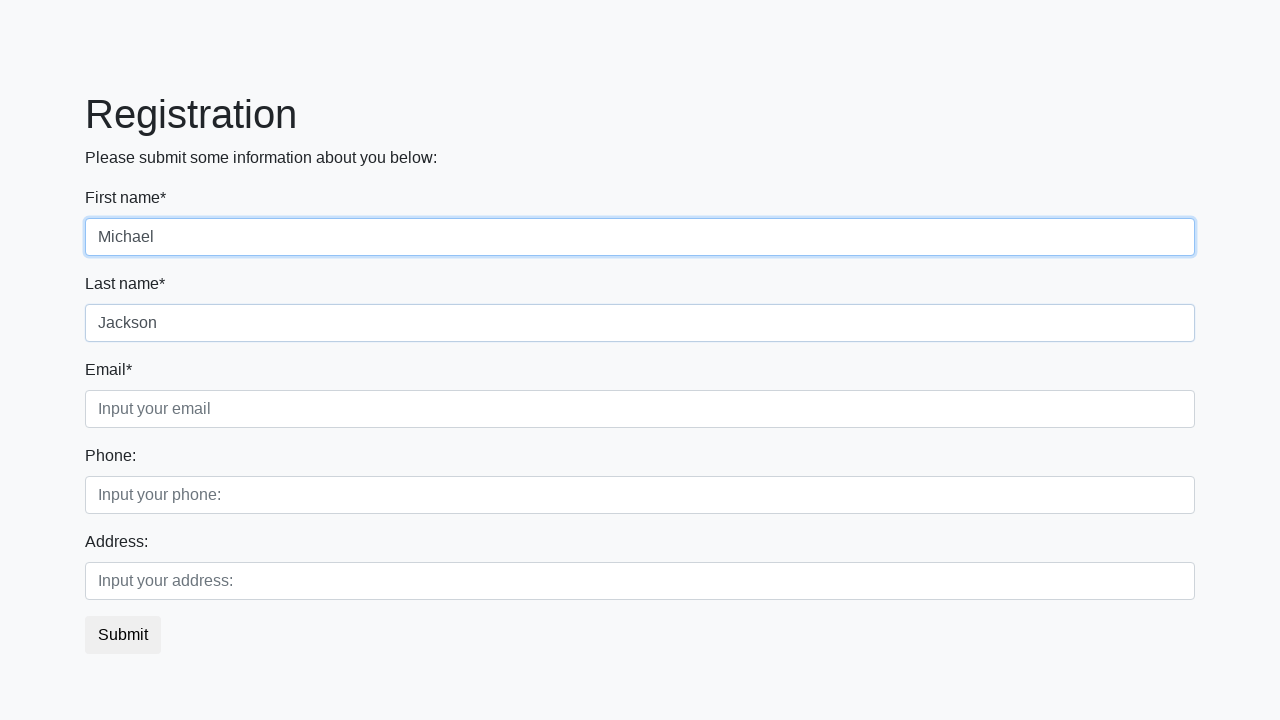

Filled email field with 'k.p@test.qw' on //div[@class='first_block']/div[3]/input[1]
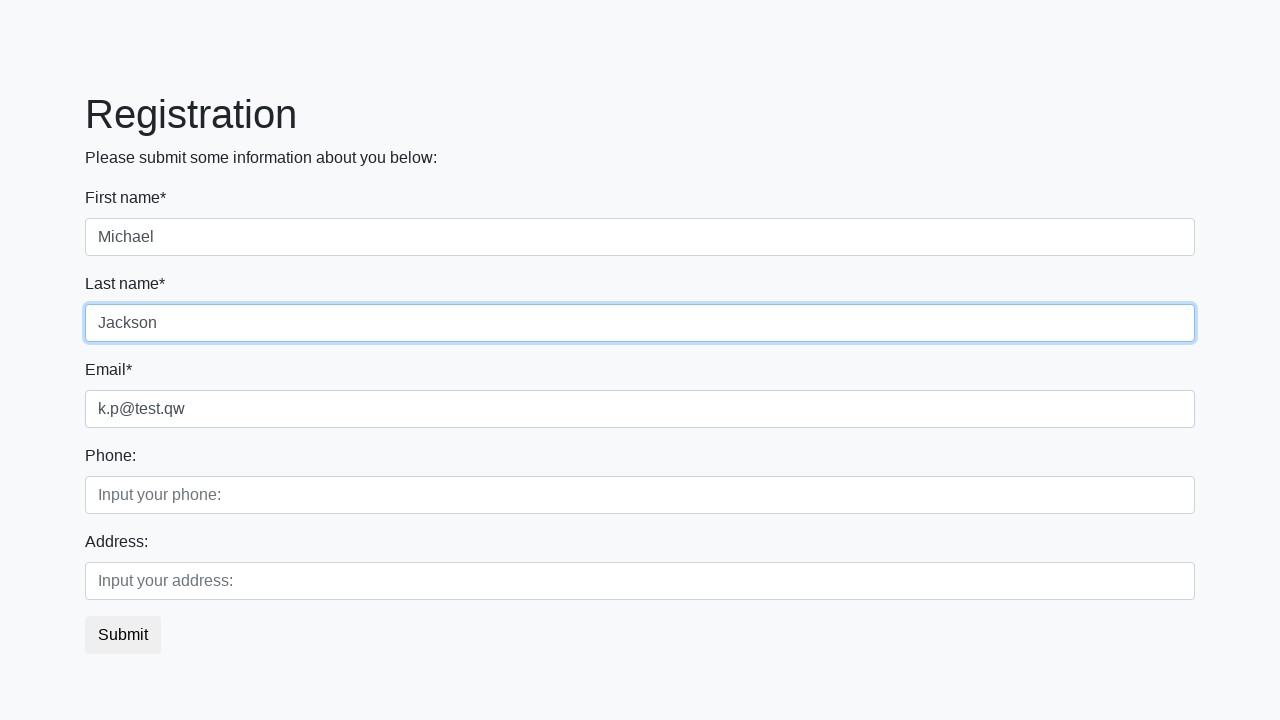

Clicked submit button to register at (123, 635) on button.btn
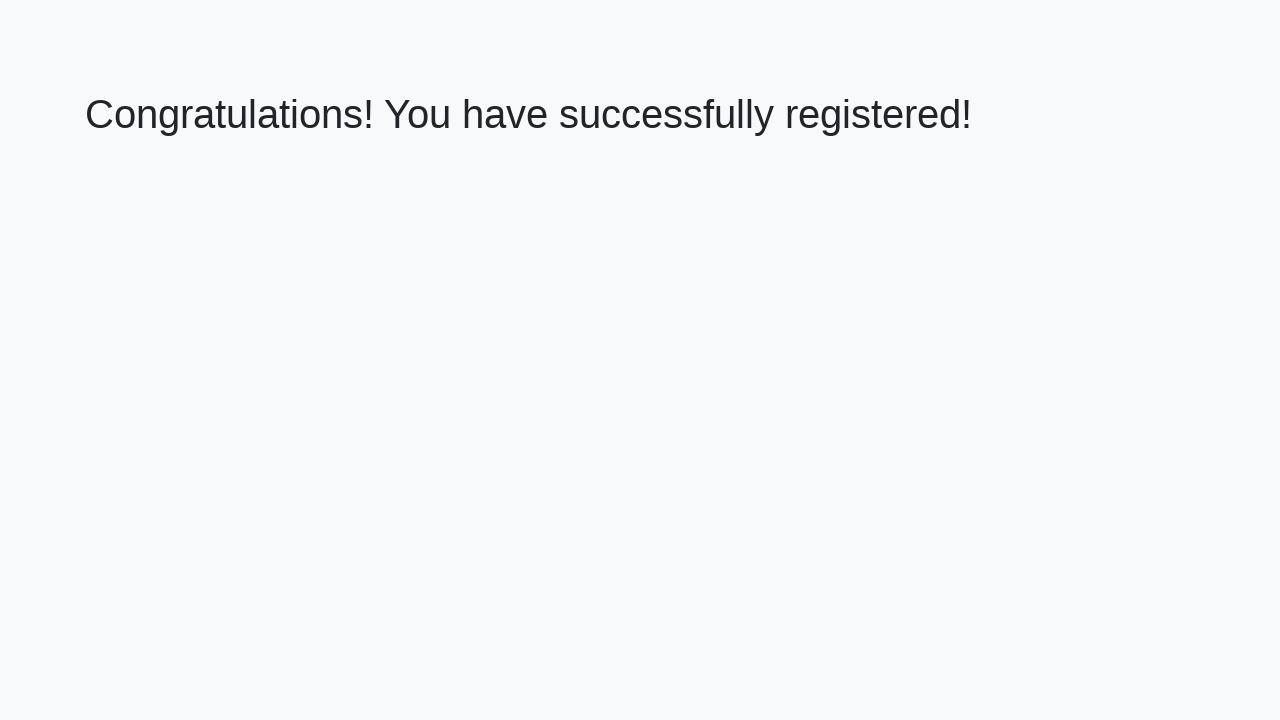

Success message header loaded
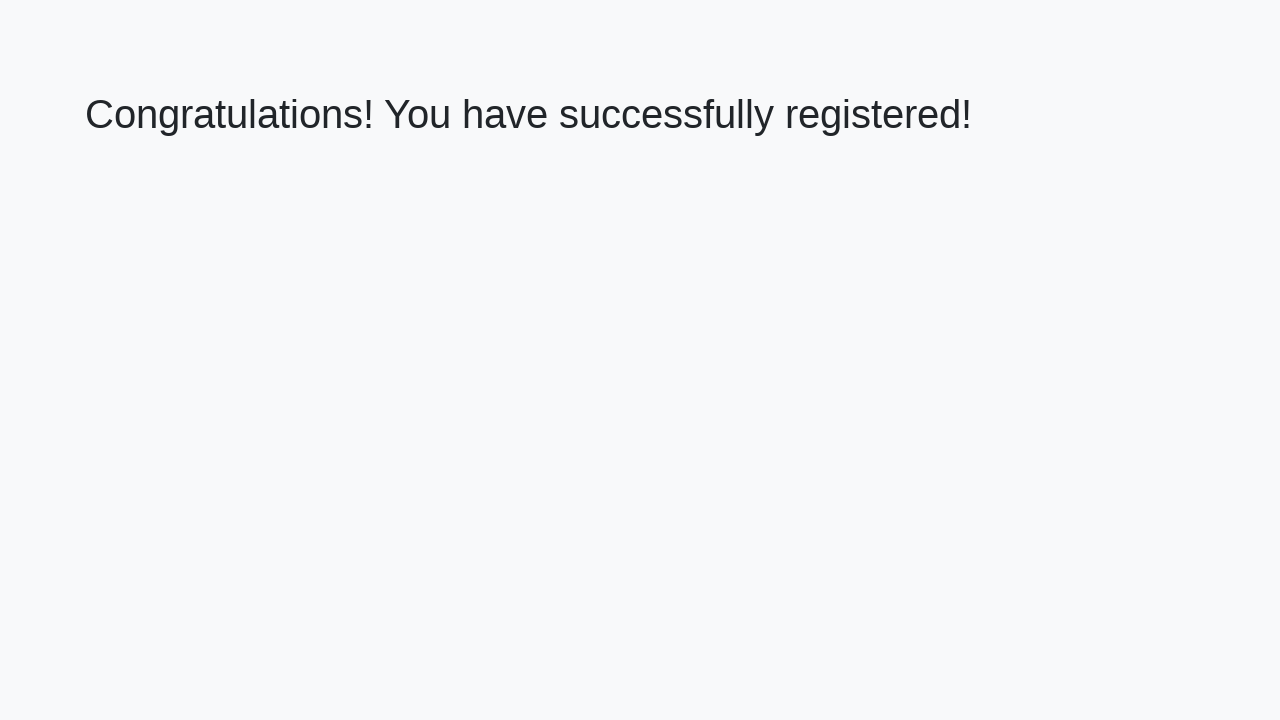

Retrieved success message text
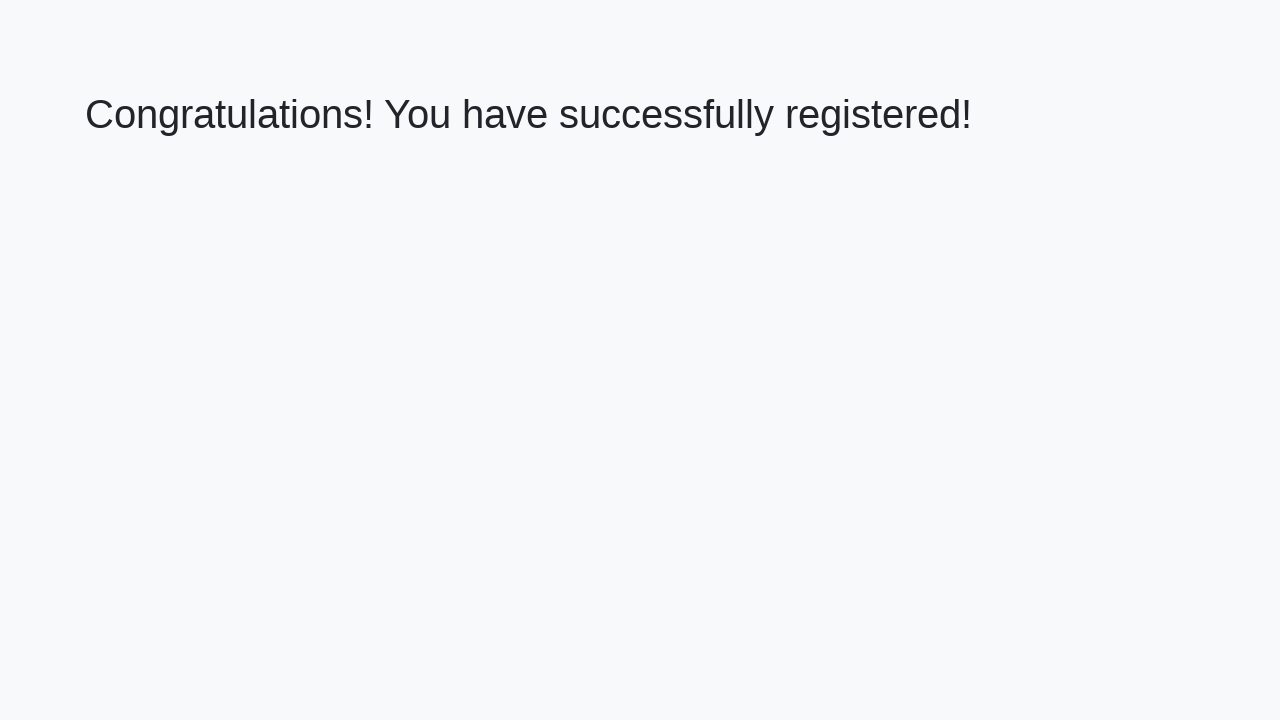

Verified success message: 'Congratulations! You have successfully registered!'
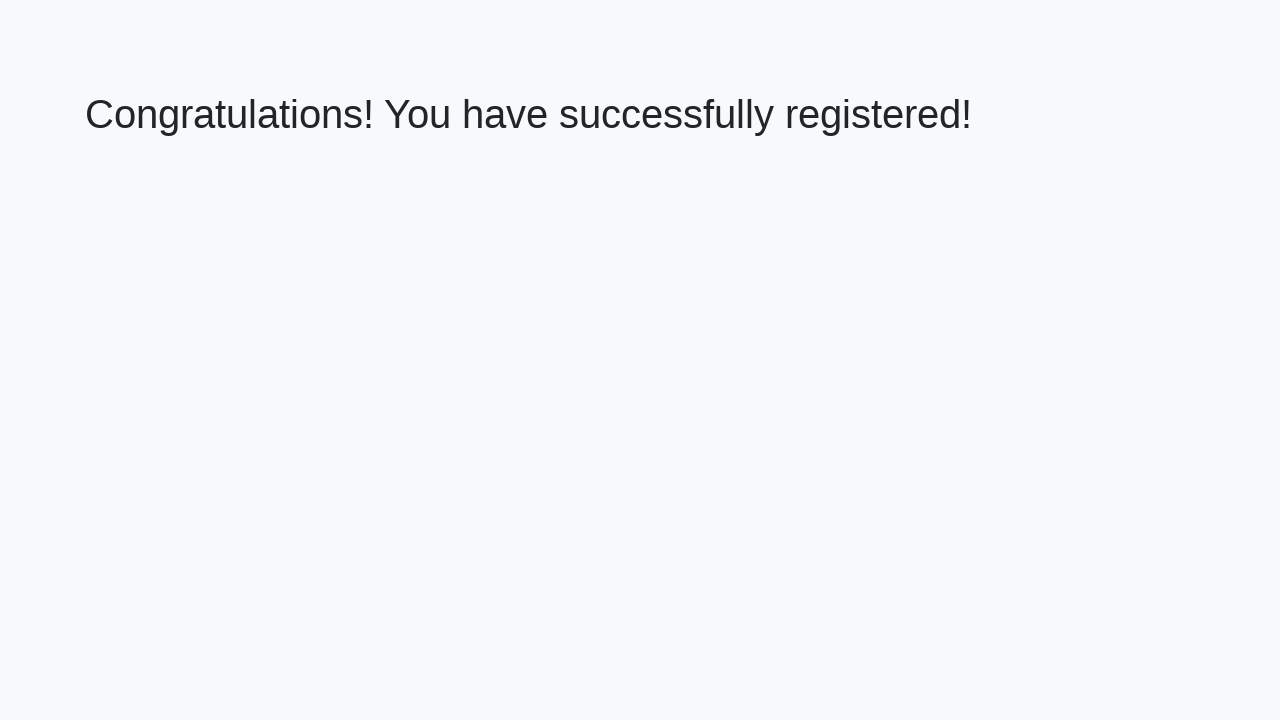

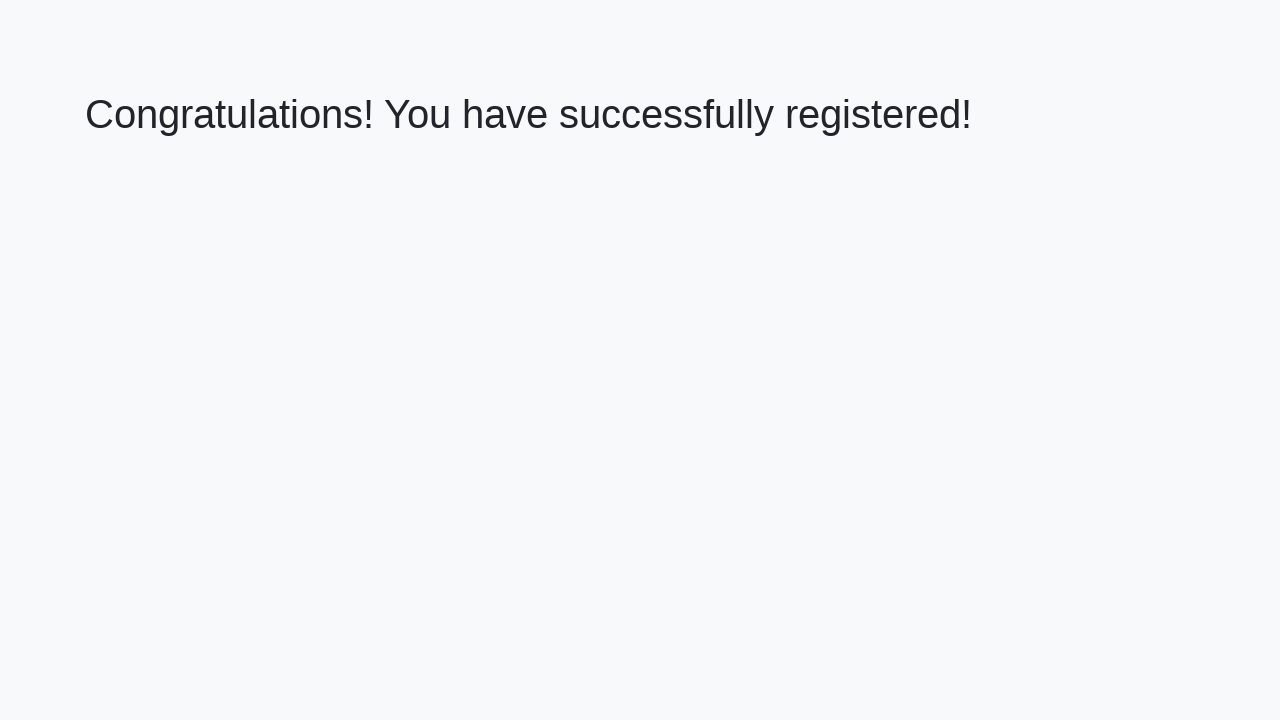